Tests drag and drop functionality using click and hold approach, clicking on source element and releasing on target

Starting URL: https://jqueryui.com/droppable/

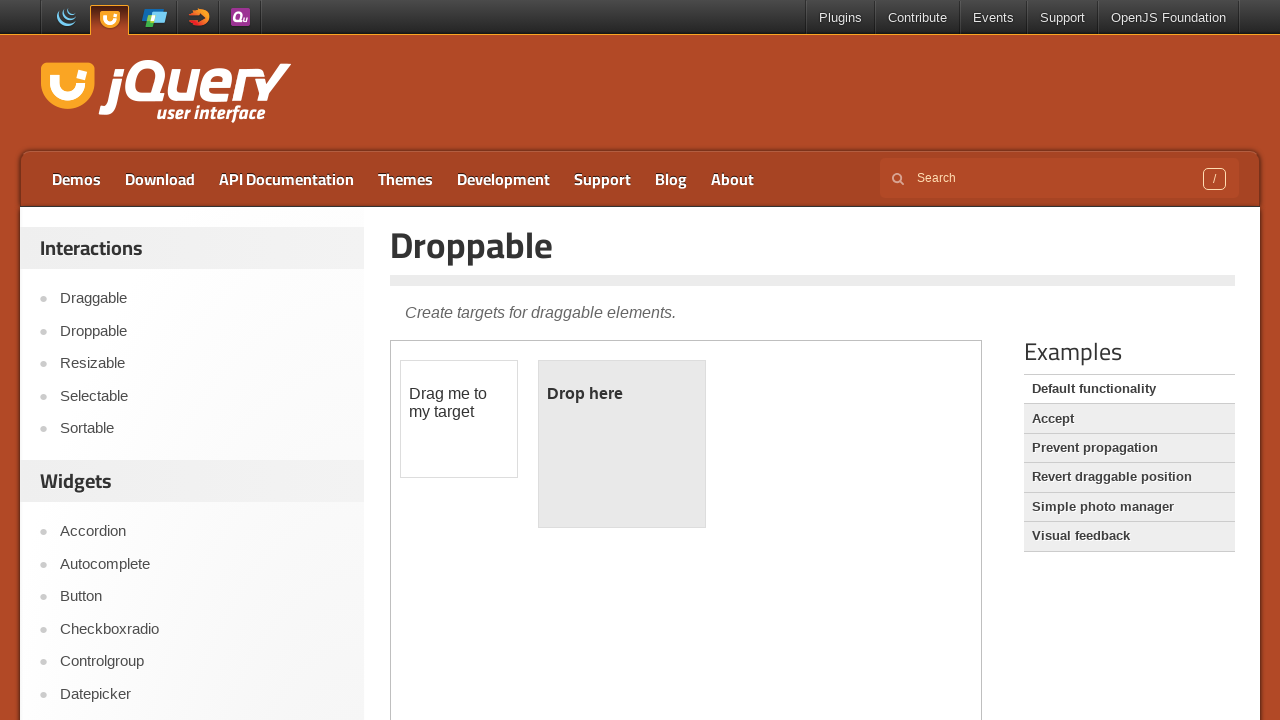

Waited for draggable element in iframe to load
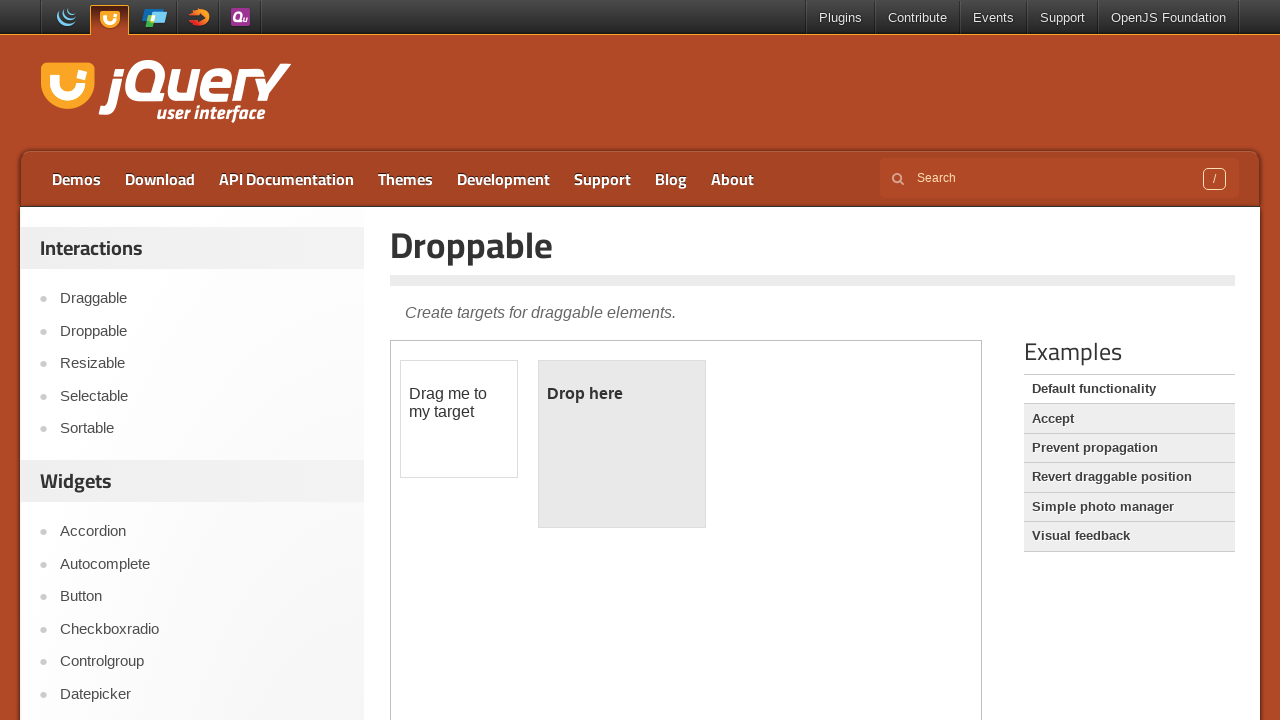

Retrieved iframe reference (index 1)
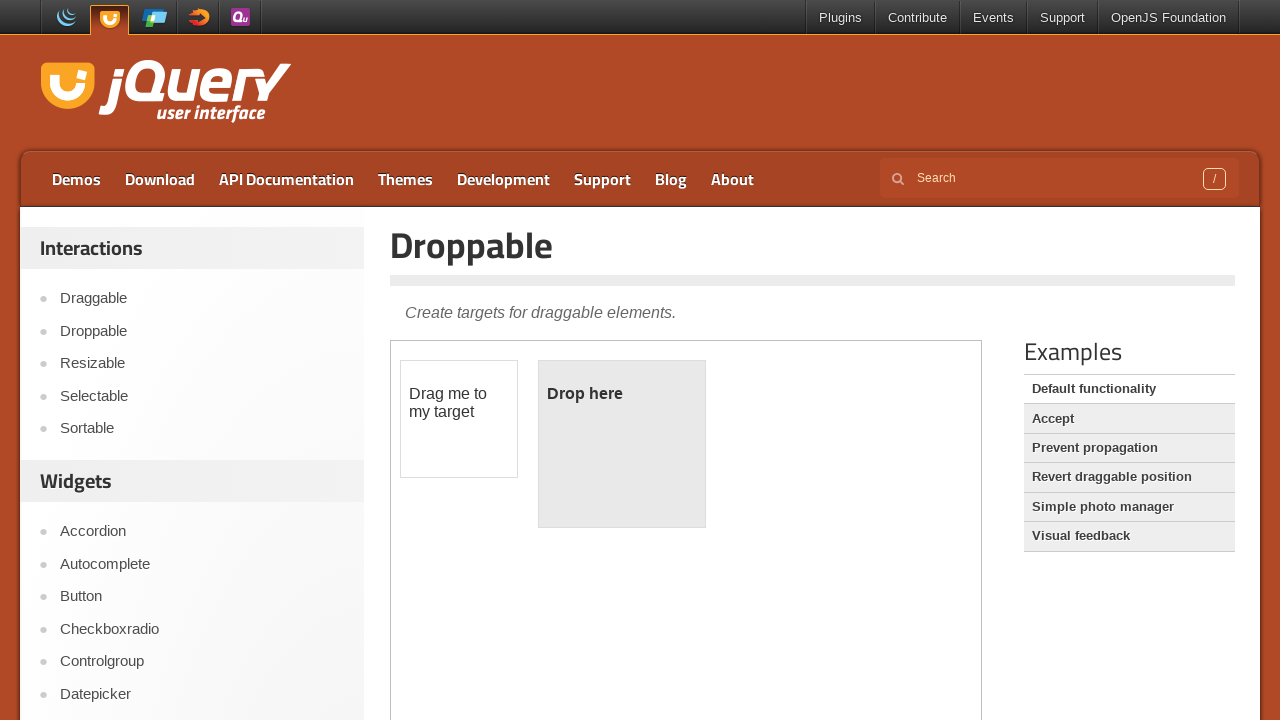

Located source draggable element
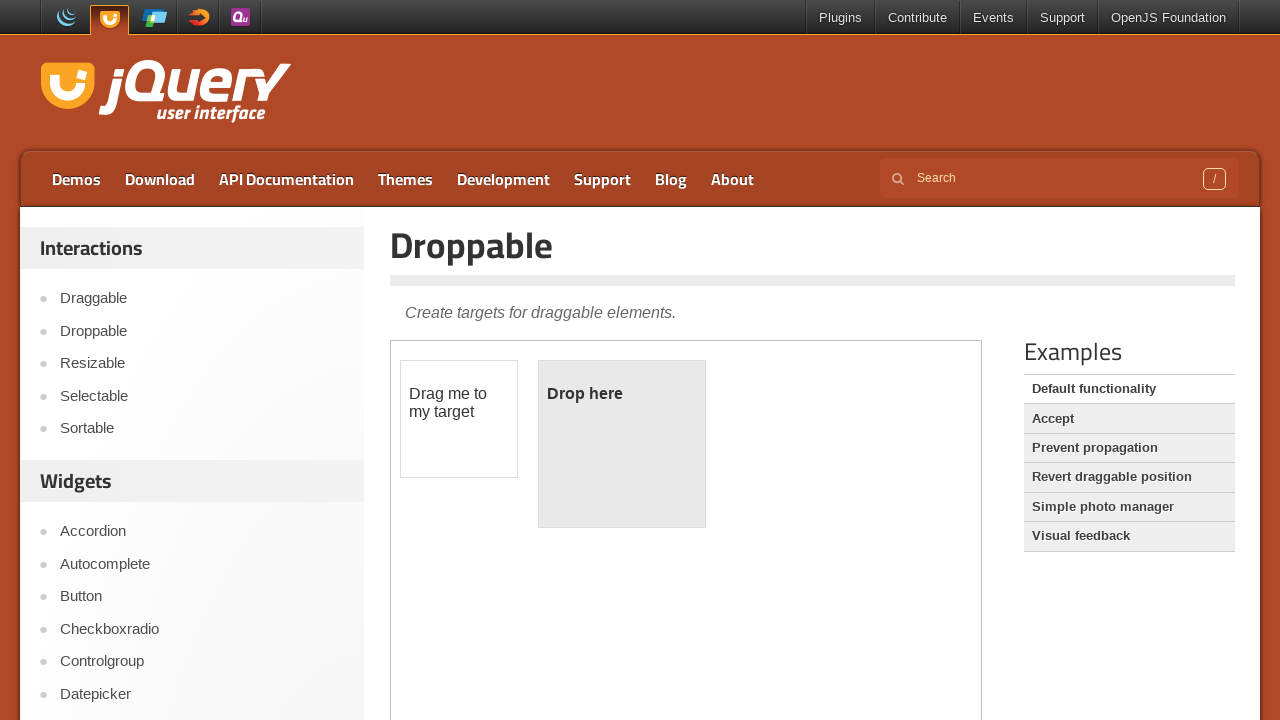

Located target droppable element
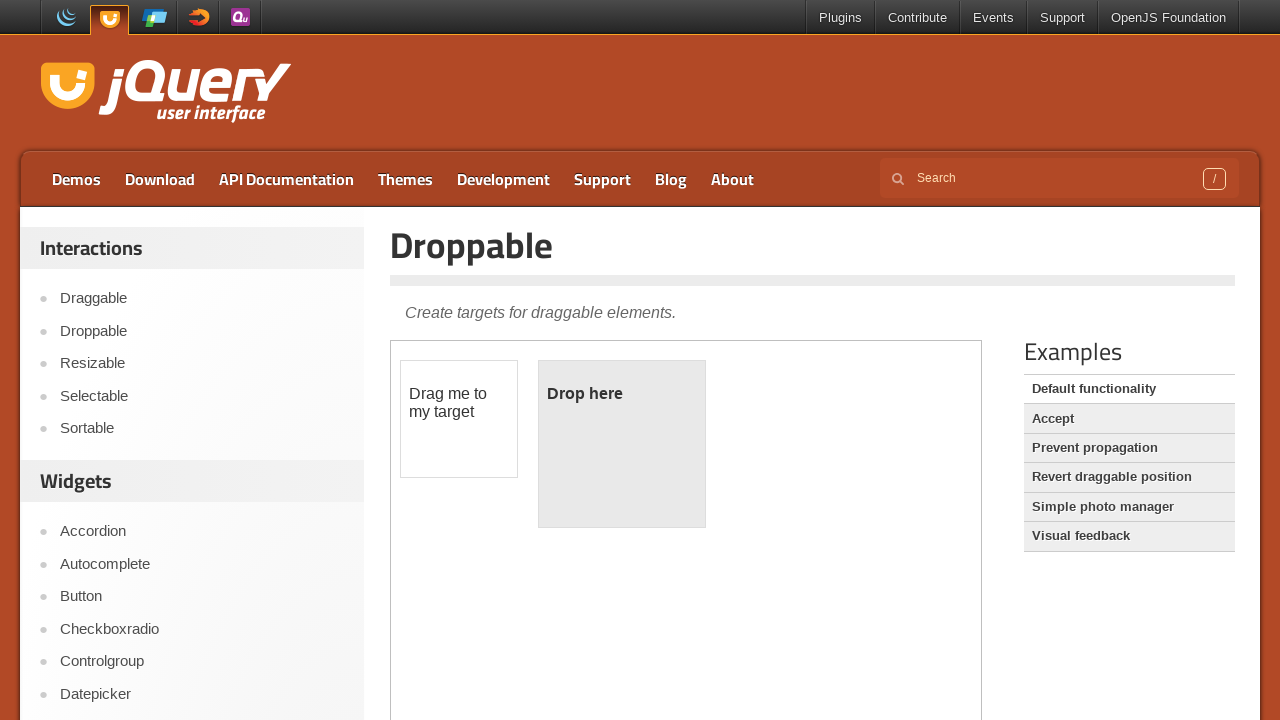

Got bounding box of source element
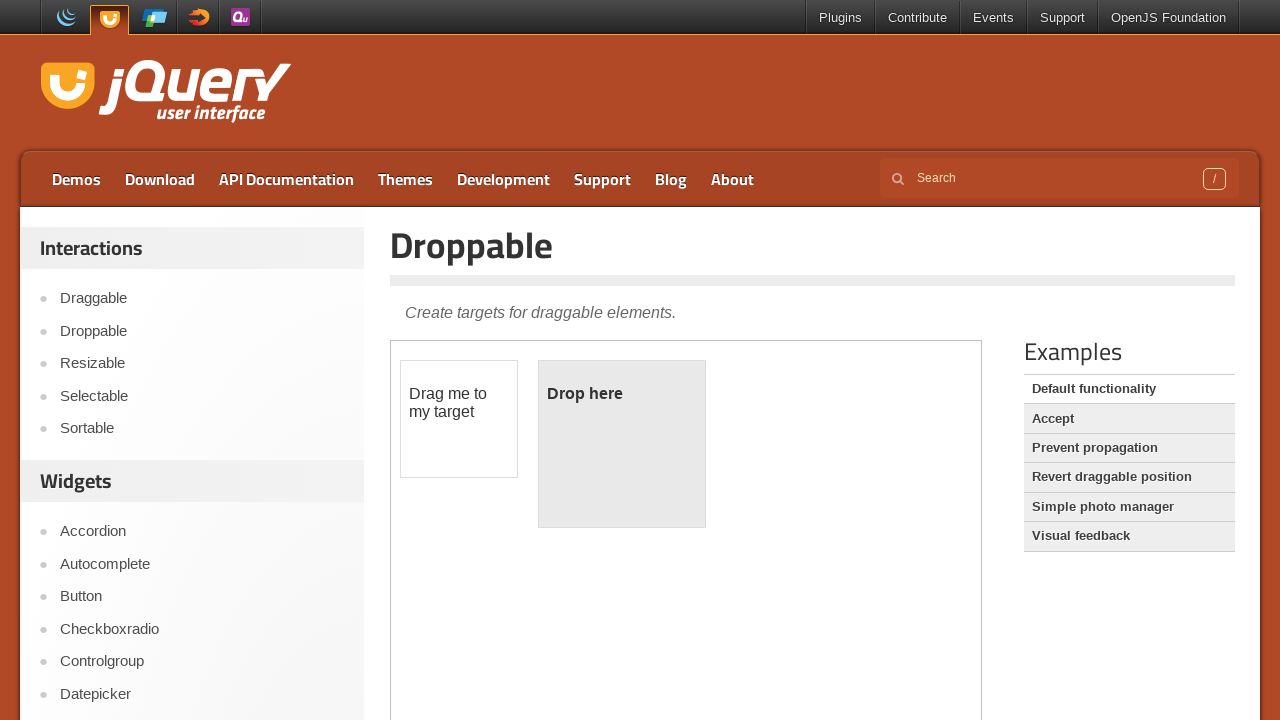

Got bounding box of target element
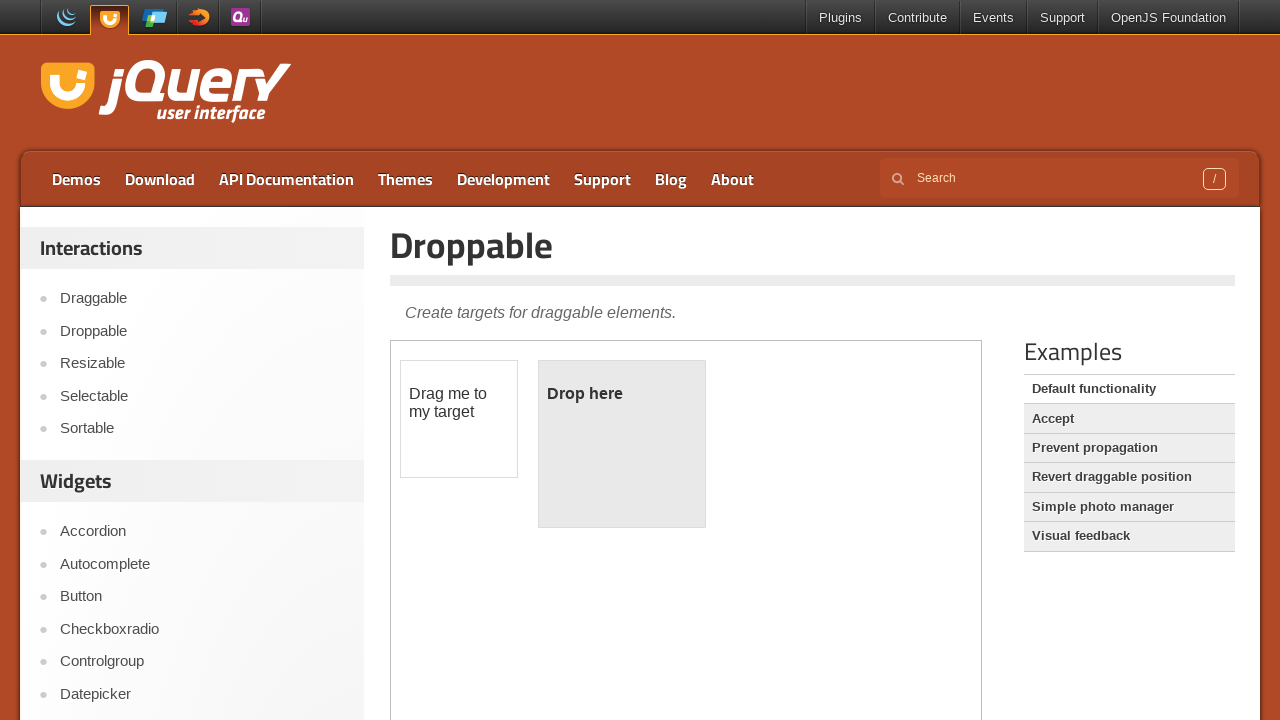

Moved mouse to center of source element at (459, 419)
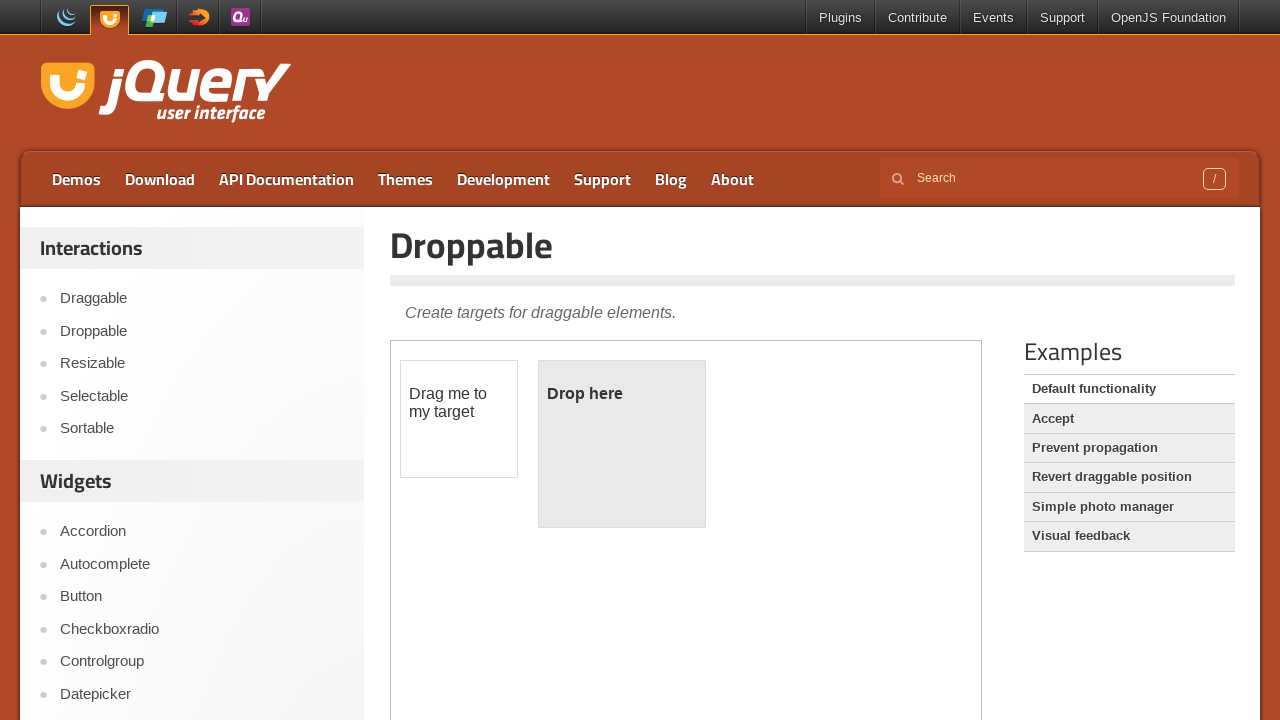

Pressed mouse button down on source element at (459, 419)
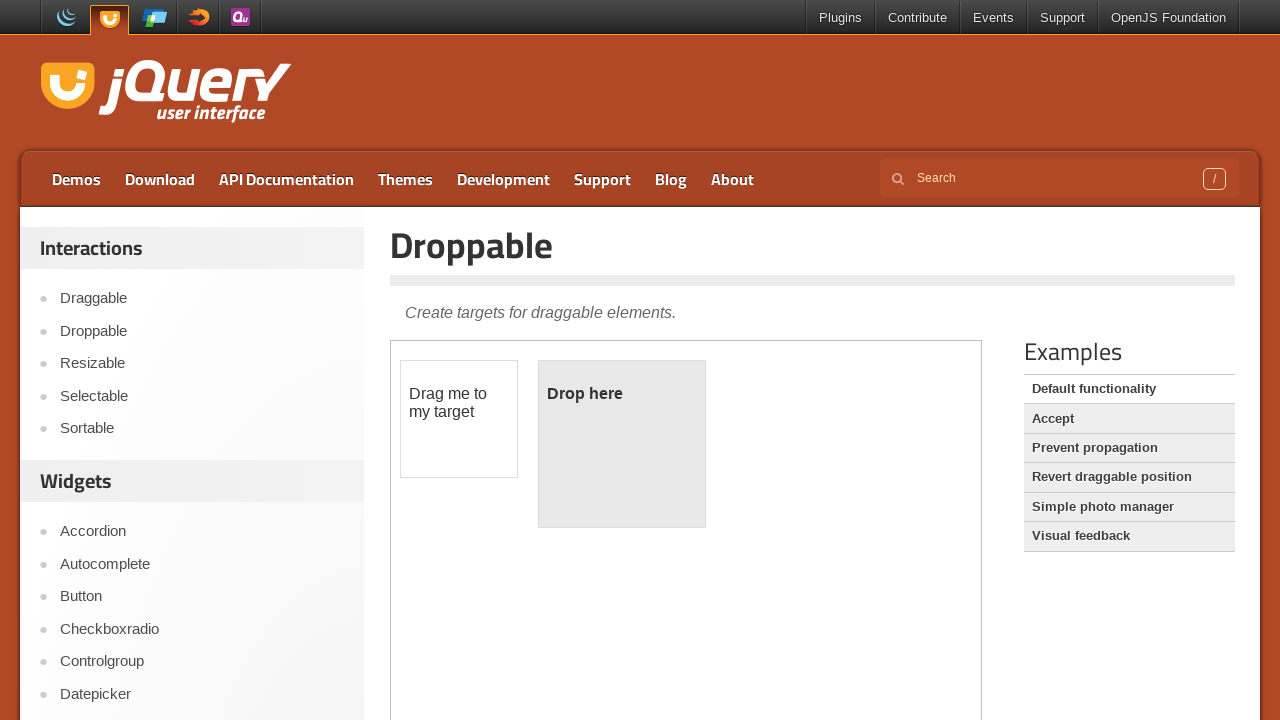

Dragged mouse to center of target element at (622, 444)
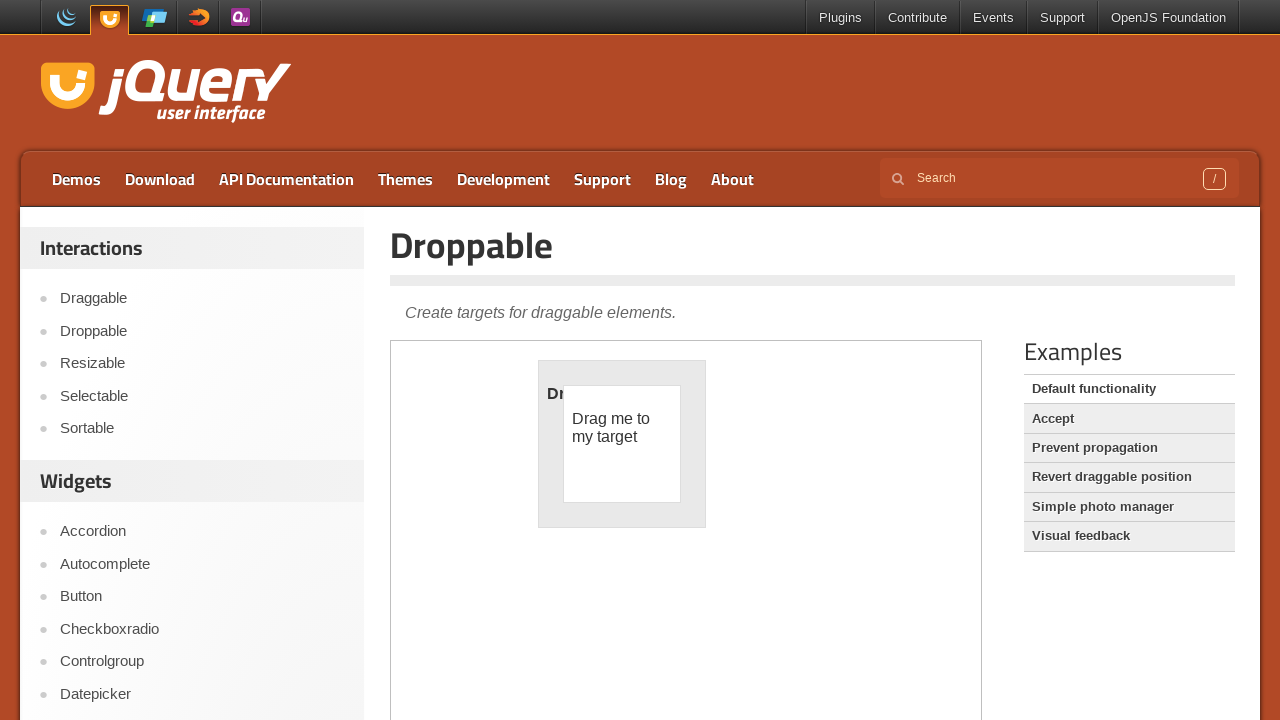

Released mouse button on target element, completing drag and drop at (622, 444)
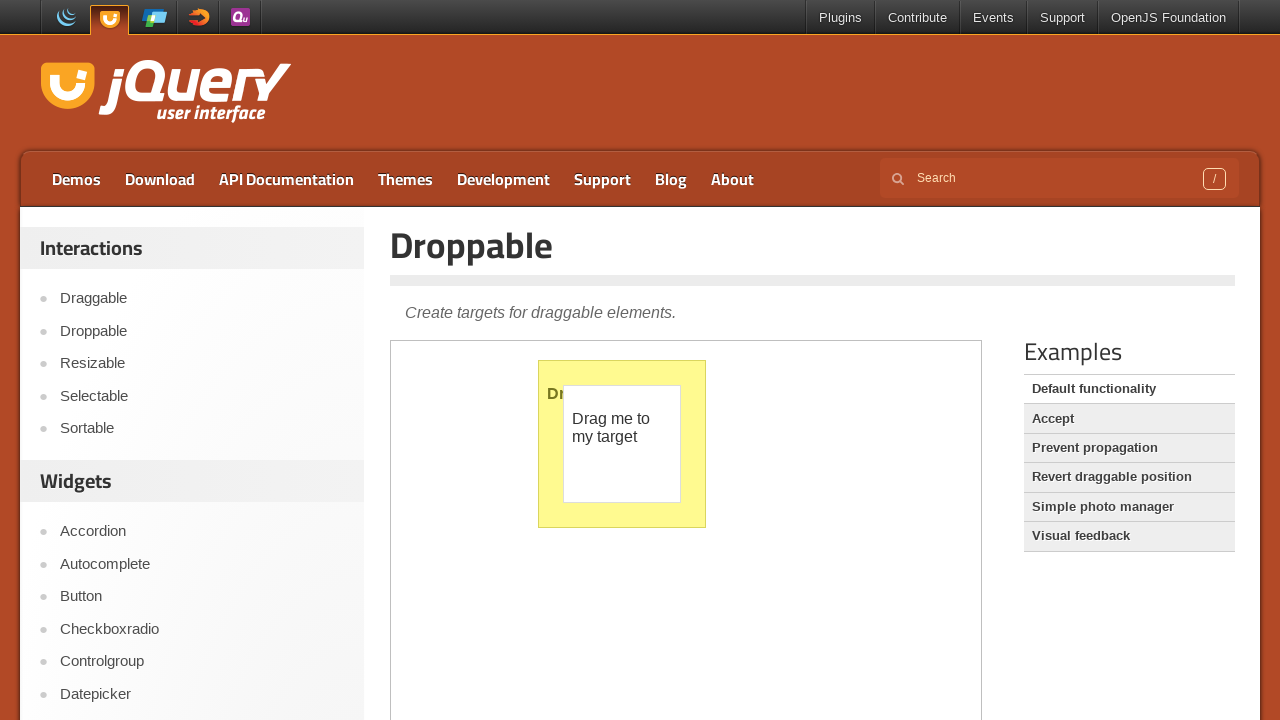

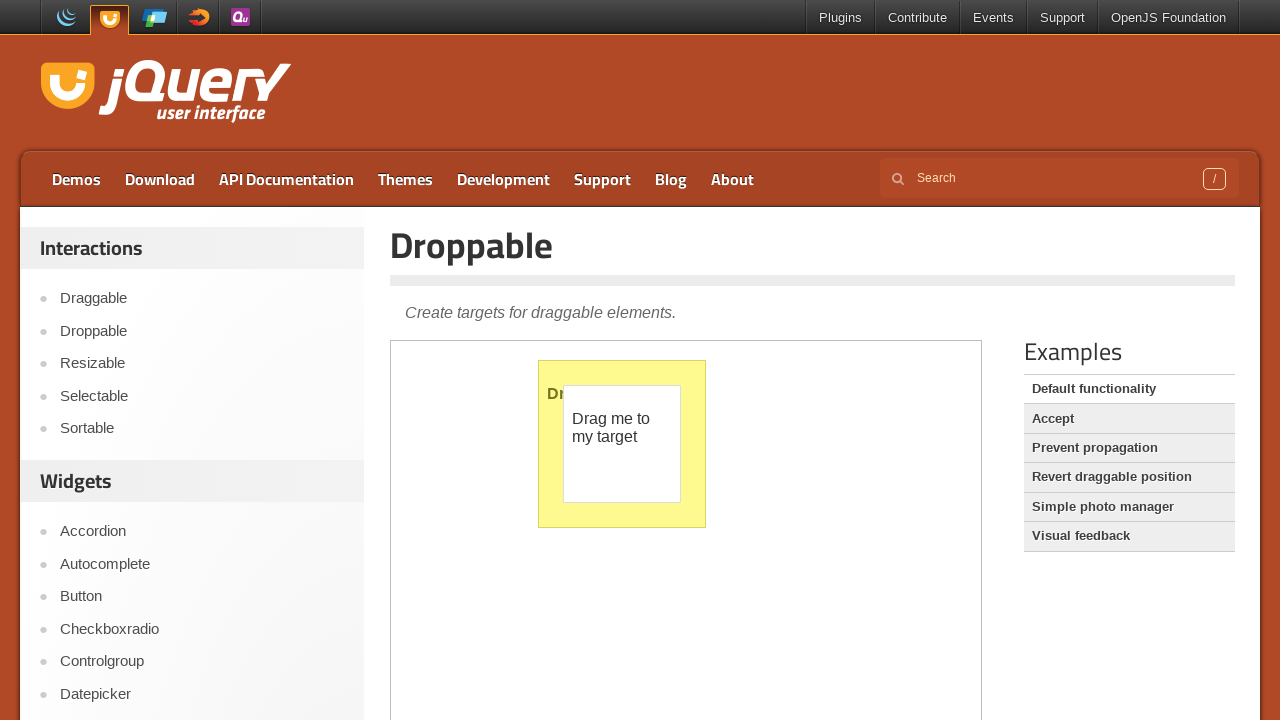